Navigates to the Automation Practice page and verifies that footer links are present and visible on the page

Starting URL: https://rahulshettyacademy.com/AutomationPractice/

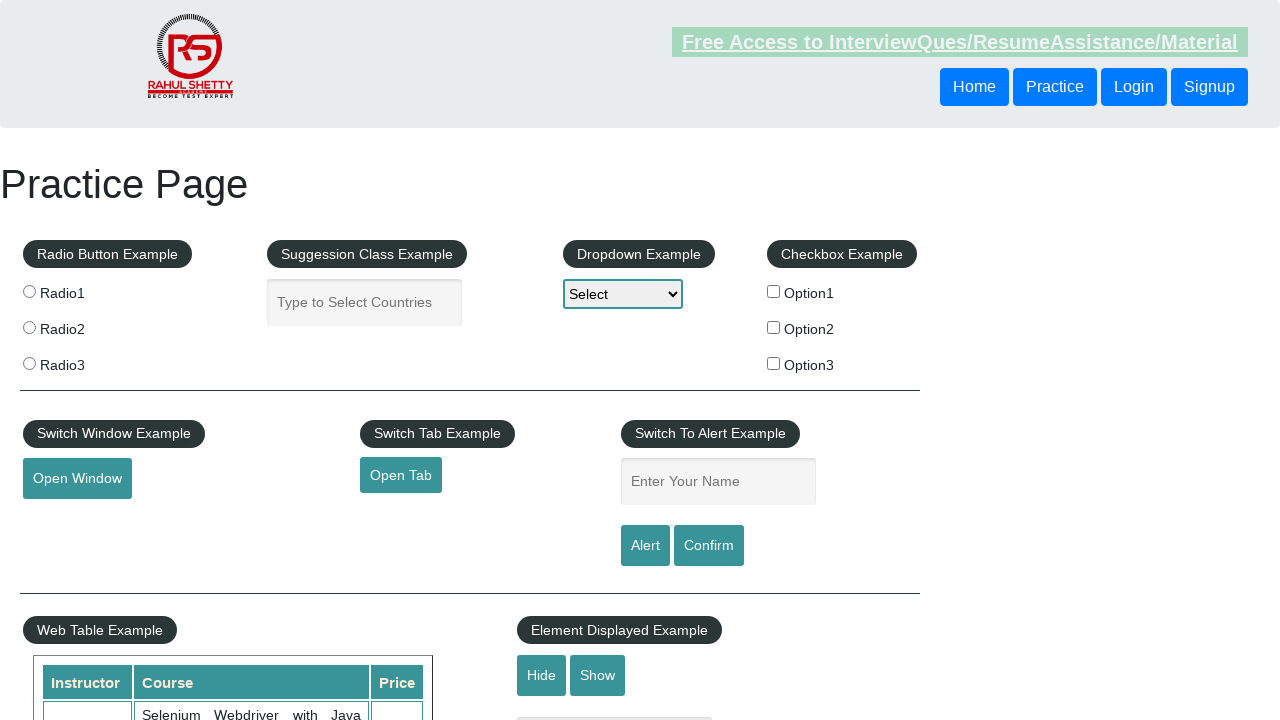

Navigated to Automation Practice page
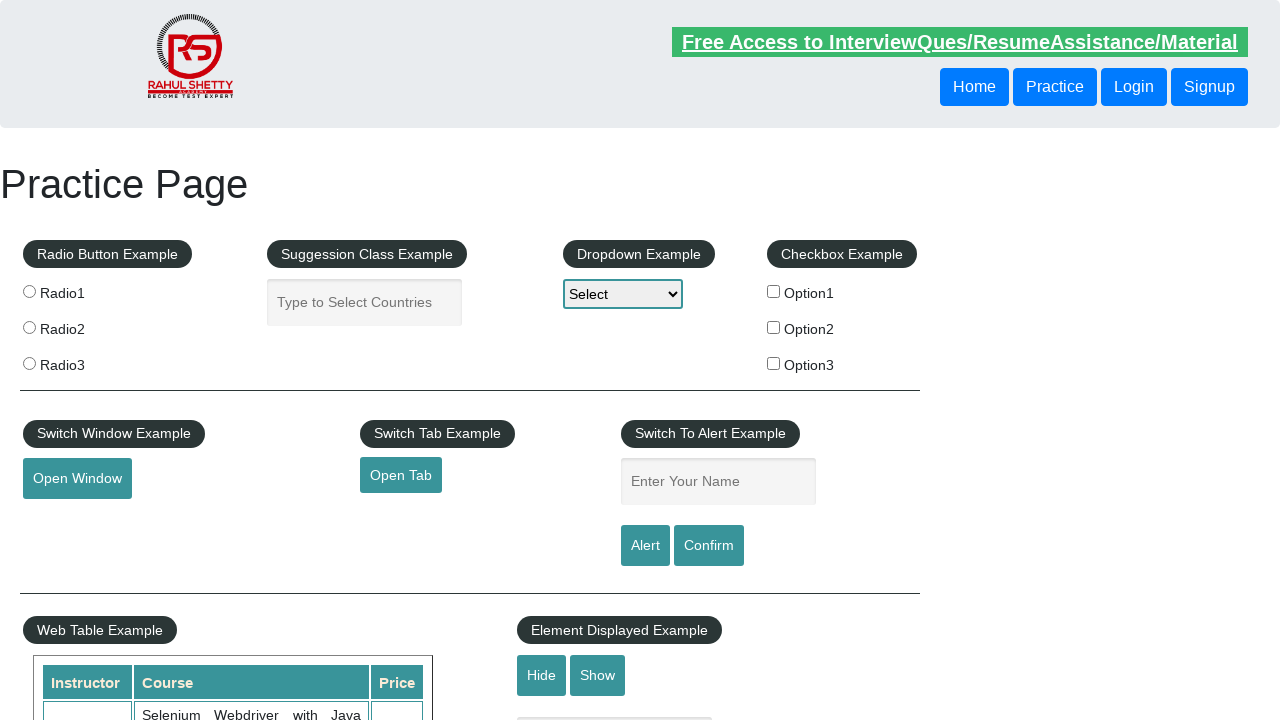

Footer links section loaded
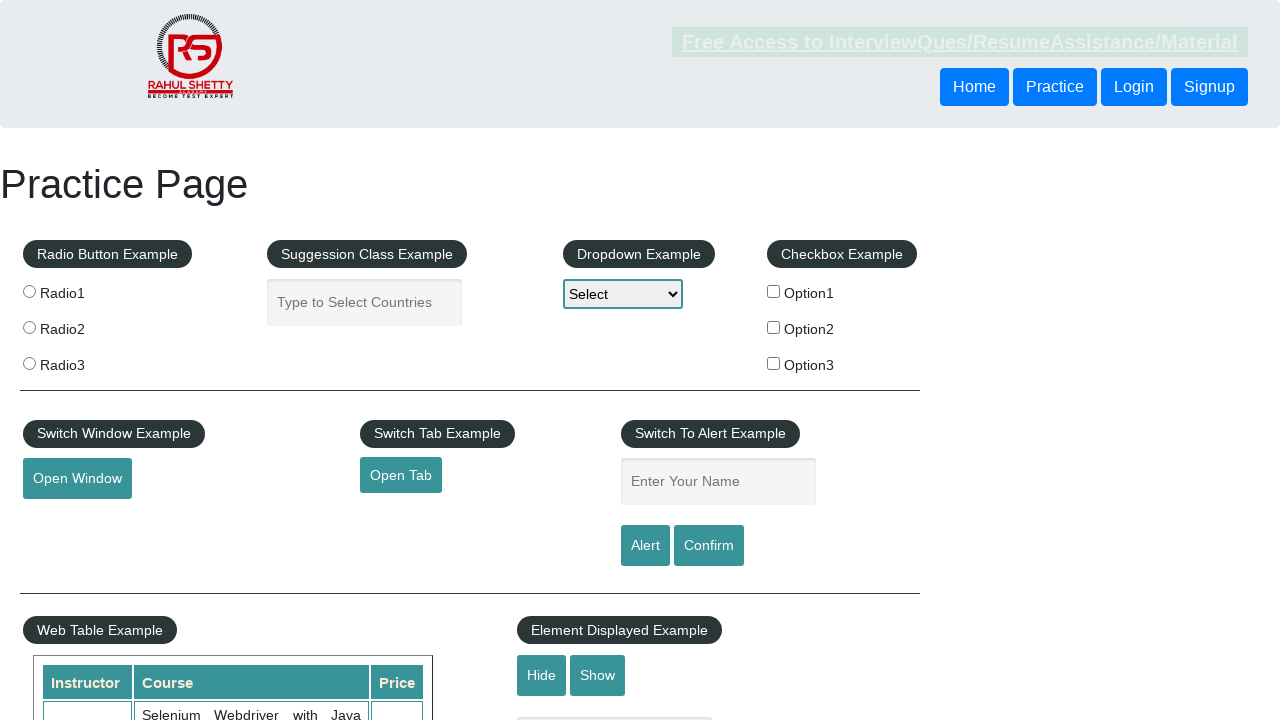

Located all footer links
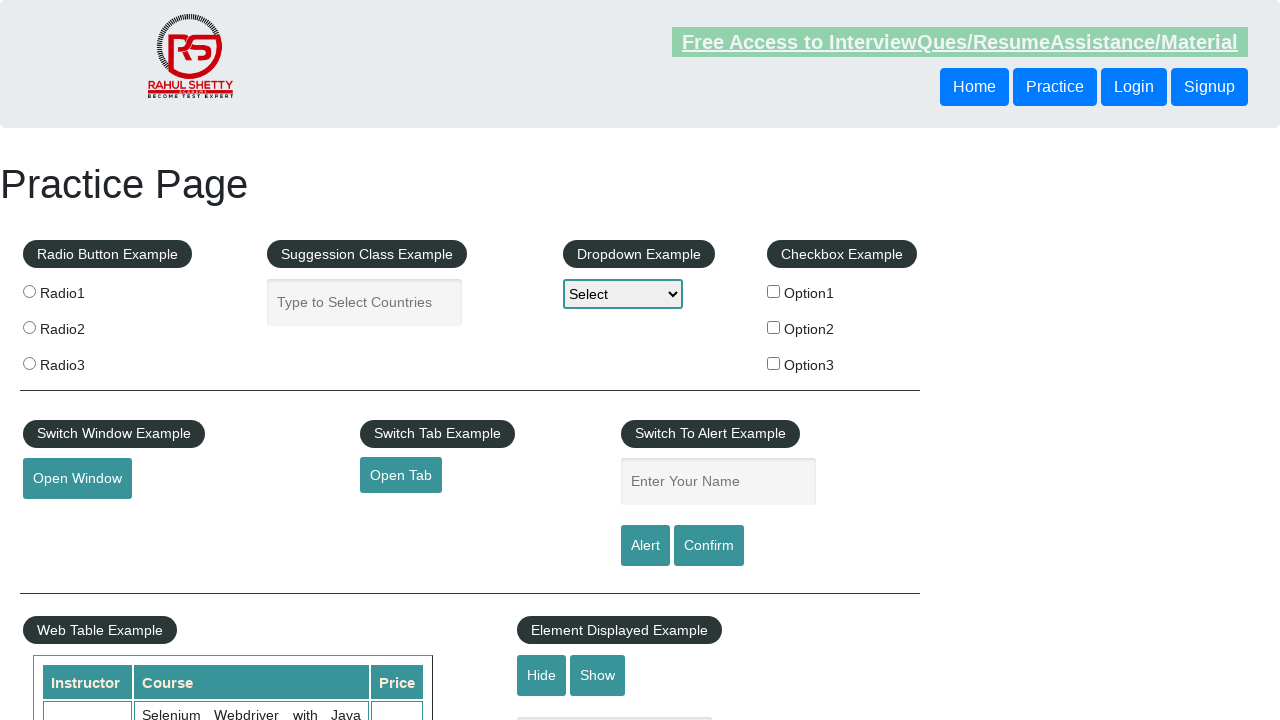

Verified 20 footer links are present and visible on the page
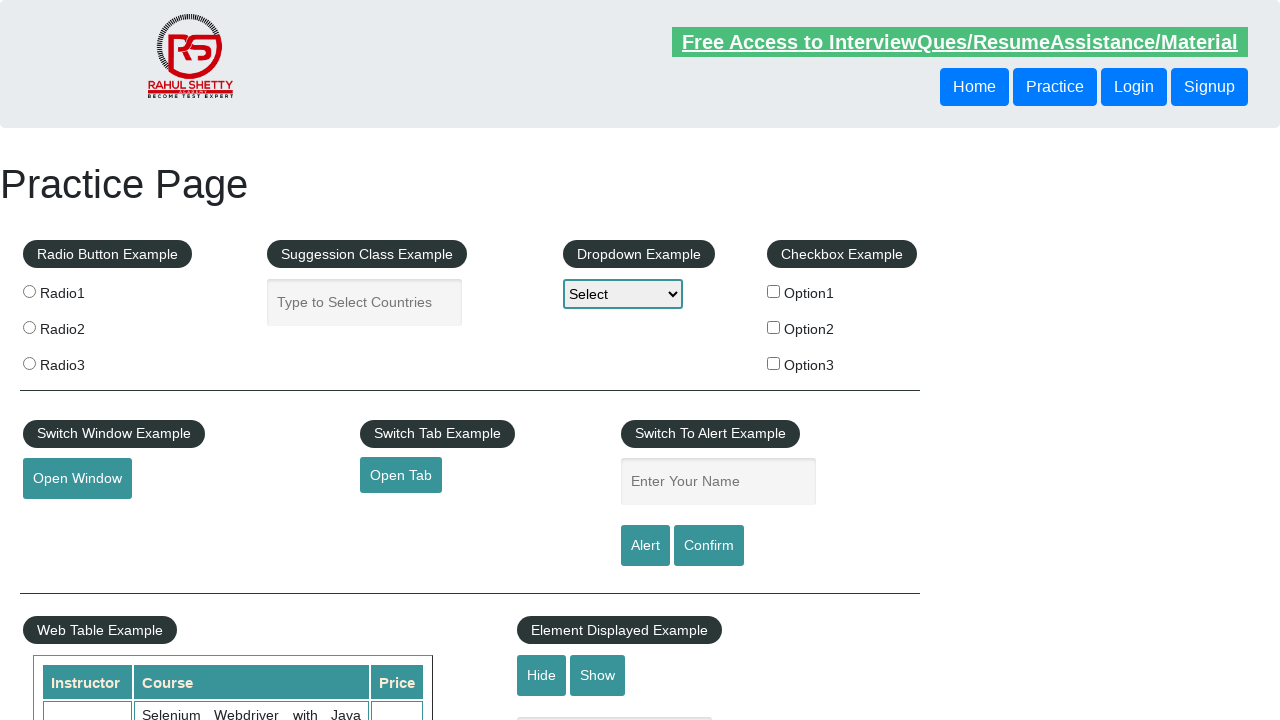

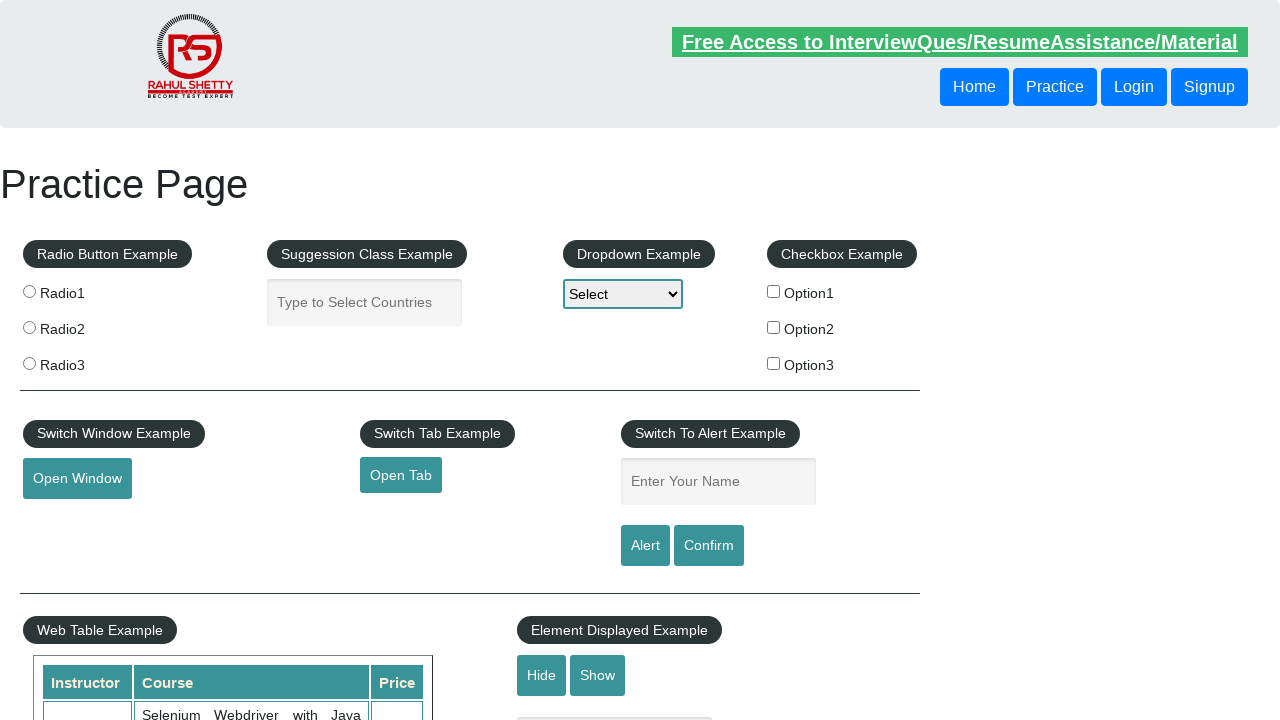